Tests dynamic dropdown functionality for flight booking by selecting origin and destination cities

Starting URL: https://rahulshettyacademy.com/dropdownsPractise/

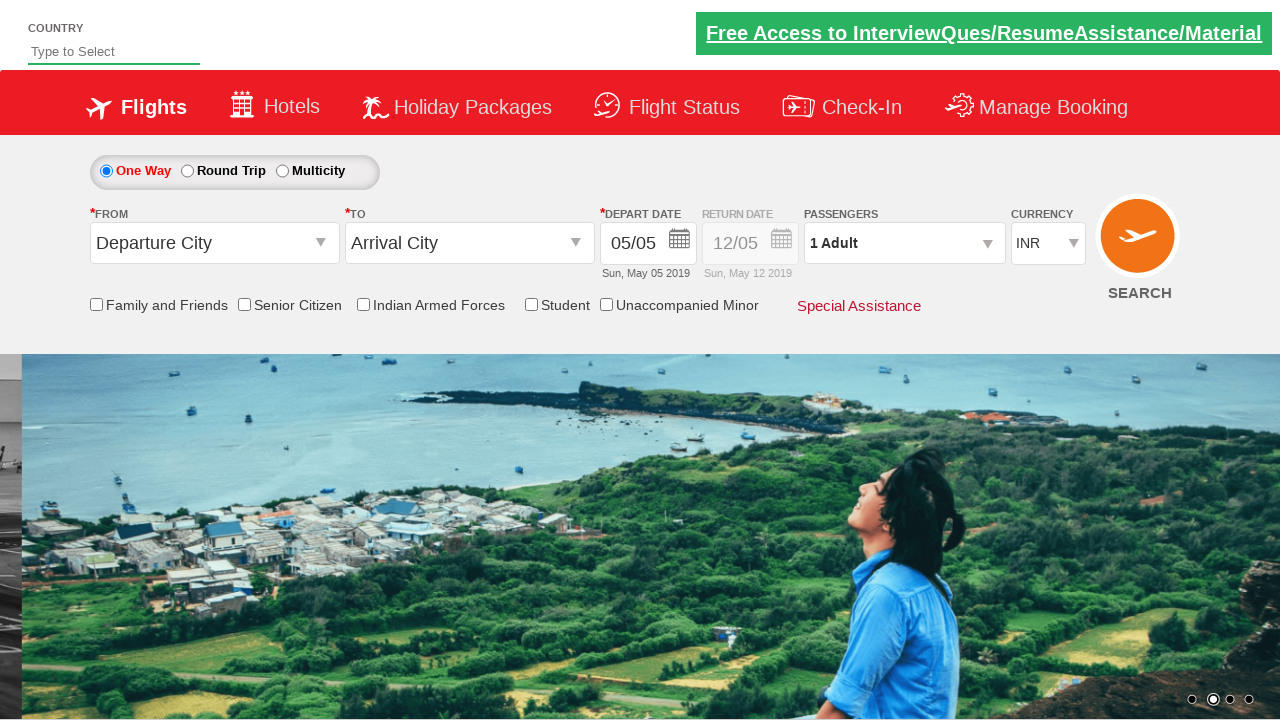

Clicked on origin station dropdown at (214, 243) on #ctl00_mainContent_ddl_originStation1_CTXT
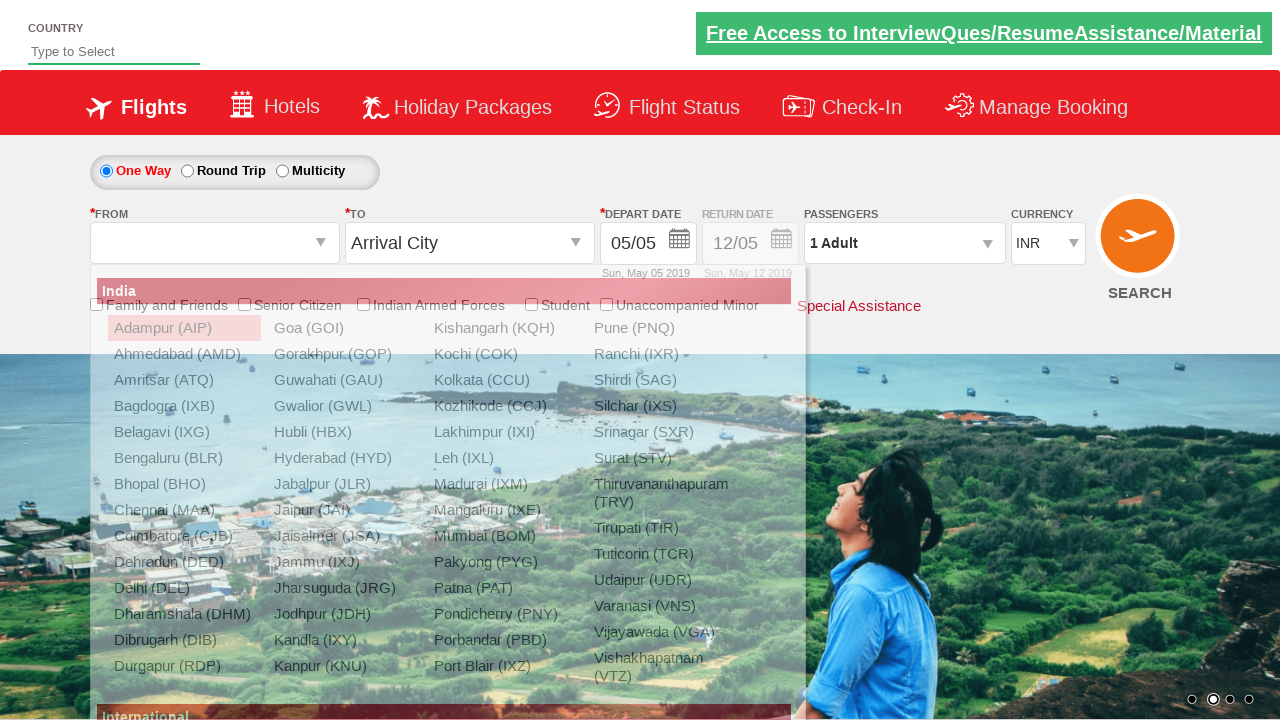

Selected Bangalore (BLR) as origin city at (184, 458) on a[value='BLR']
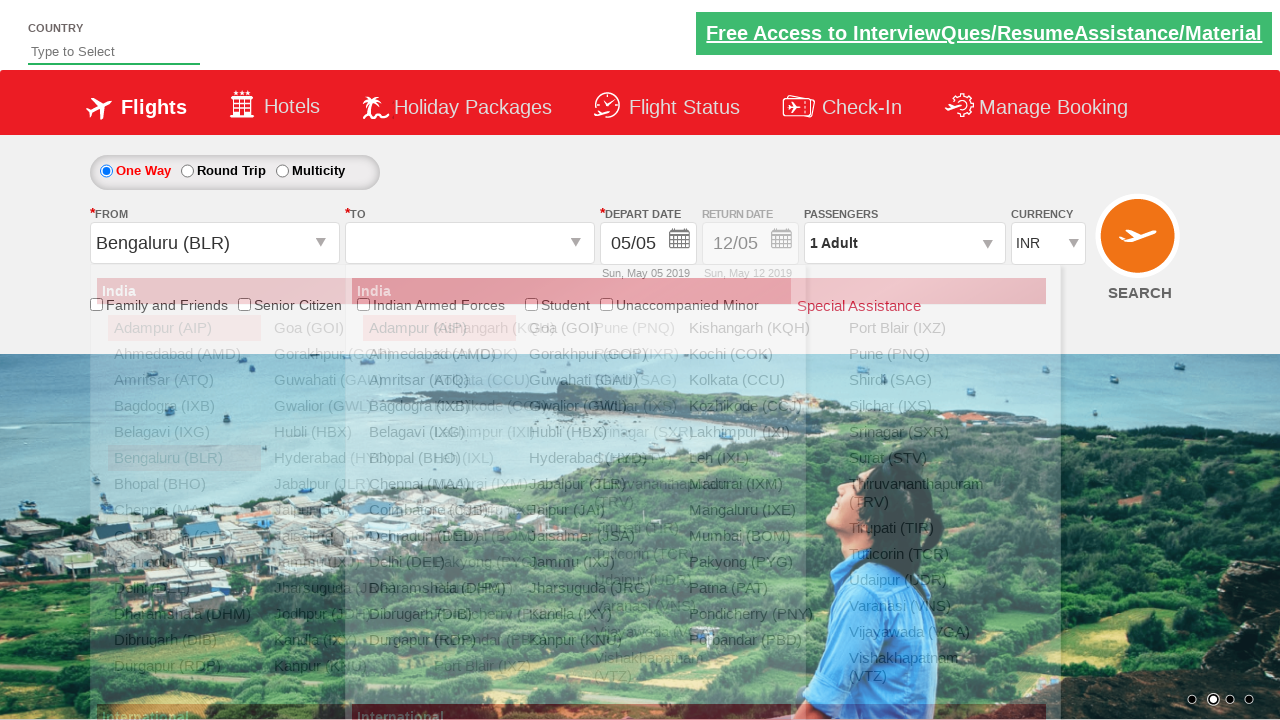

Waited for destination dropdown to update
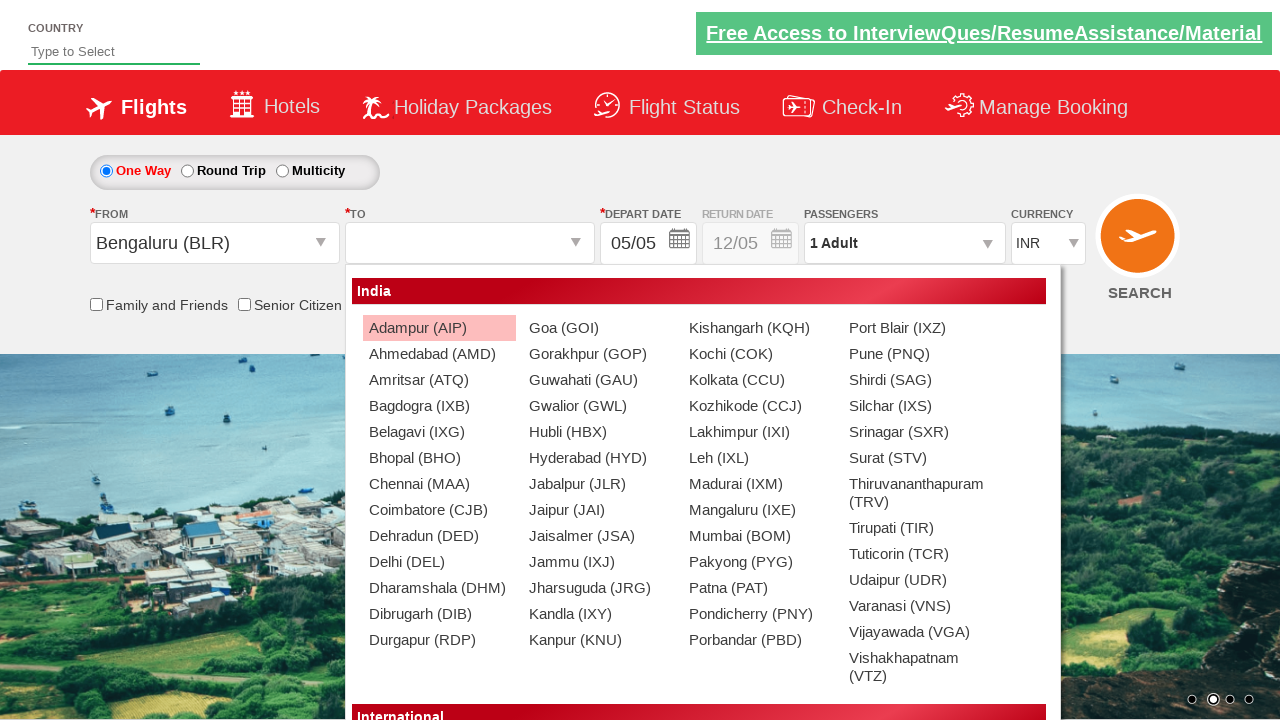

Selected Chennai (MAA) as destination city at (439, 484) on div#glsctl00_mainContent_ddl_destinationStation1_CTNR a[value='MAA']
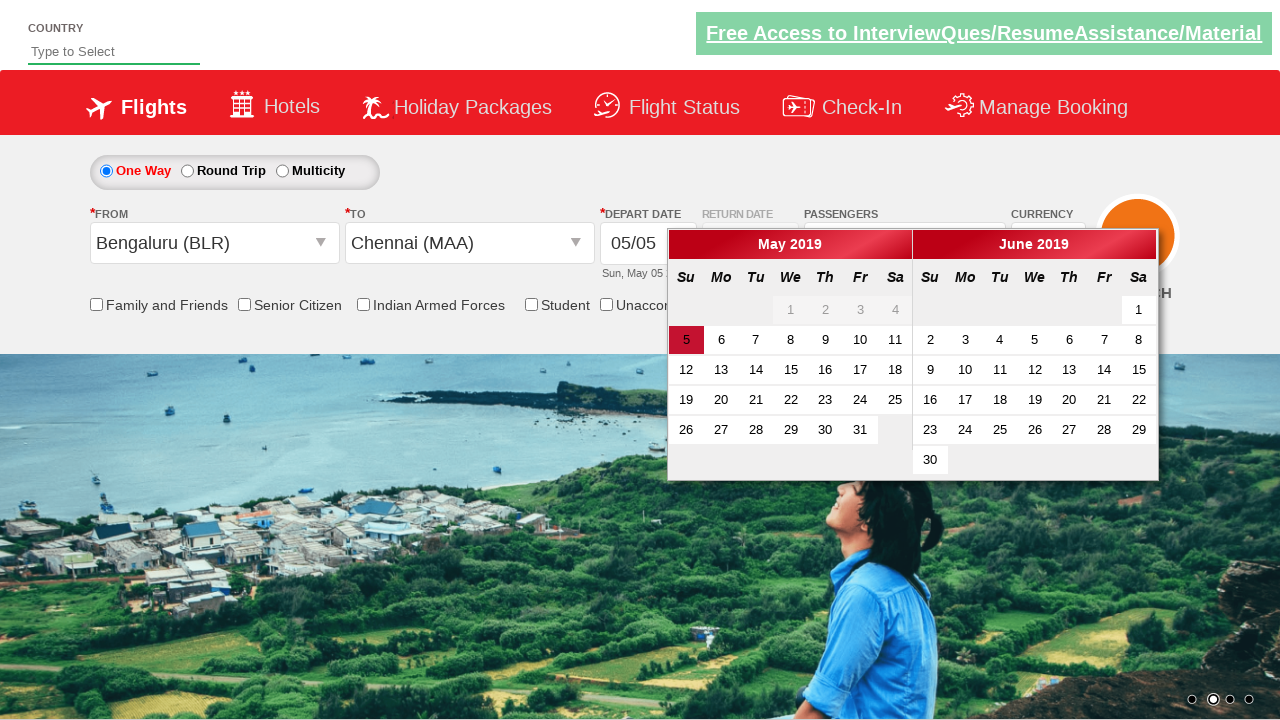

Waited for destination selection to complete
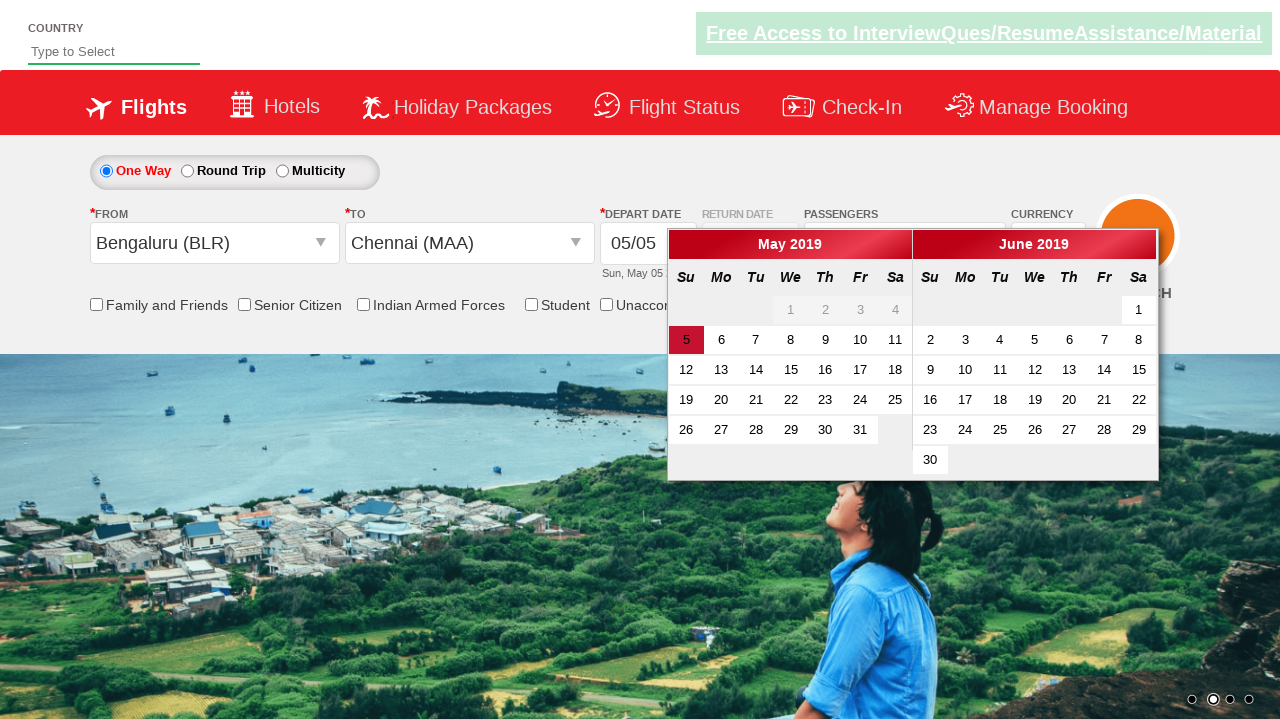

Retrieved destination station text: Arrival CityAdampur (AIP)Ahmedabad (AMD)Amritsar (ATQ)Bagdogra (IXB)Bangkok (BKK)Belagavi (IXG)Bhopal (BHO)Chennai (MAA)Coimbatore (CJB)Colombo (CMB)Dehradun (DED)Delhi (DEL)Dhaka (DAC)Dharamshala (DHM)Dibrugarh (DIB)Dubai, All Airports(DWC) (DXB)Durgapur (RDP)Goa (GOI)Gorakhpur (GOP)Guwahati (GAU)Gwalior (GWL)Hong Kong,Intl Apt, SAR China (HKG)Hubli (HBX)Hyderabad (HYD)Jabalpur (JLR)Jaipur (JAI)Jaisalmer (JSA)Jammu (IXJ)Jeddah (JED)Jharsuguda (JRG)Kabul (KBL)Kandla (IXY)Kanpur (KNU)Kishangarh (KQH)Kochi (COK)Kolkata (CCU)Kozhikode (CCJ)Lakhimpur (IXI)Leh (IXL)Madurai (IXM)Male (MLE)Mangaluru (IXE)Mumbai (BOM)Muscat (MCT)Pakyong (PYG)Patna (PAT)Pondicherry (PNY)Porbandar (PBD)Port Blair (IXZ)Pune (PNQ)Shirdi (SAG)Silchar (IXS)Srinagar (SXR)Surat (STV)Thiruvananthapuram (TRV)Tirupati (TIR)Tuticorin (TCR)Udaipur (UDR)Varanasi (VNS)Vijayawada (VGA)Vishakhapatnam (VTZ)
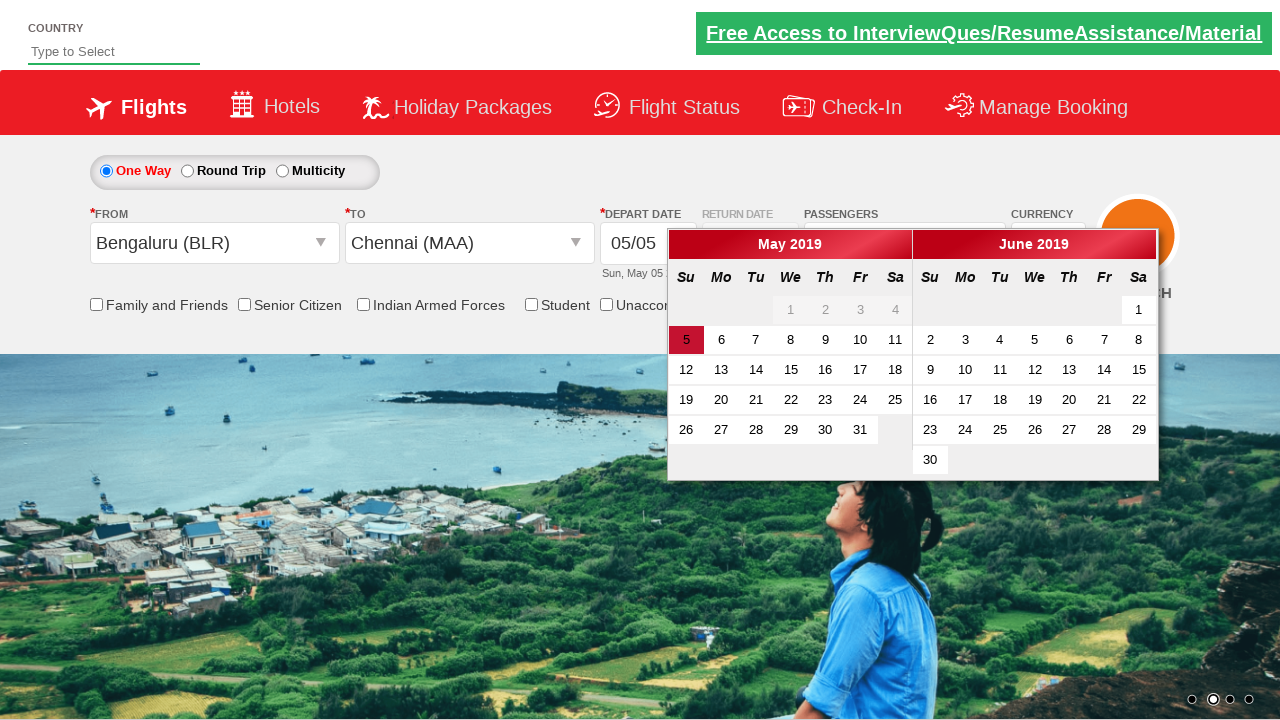

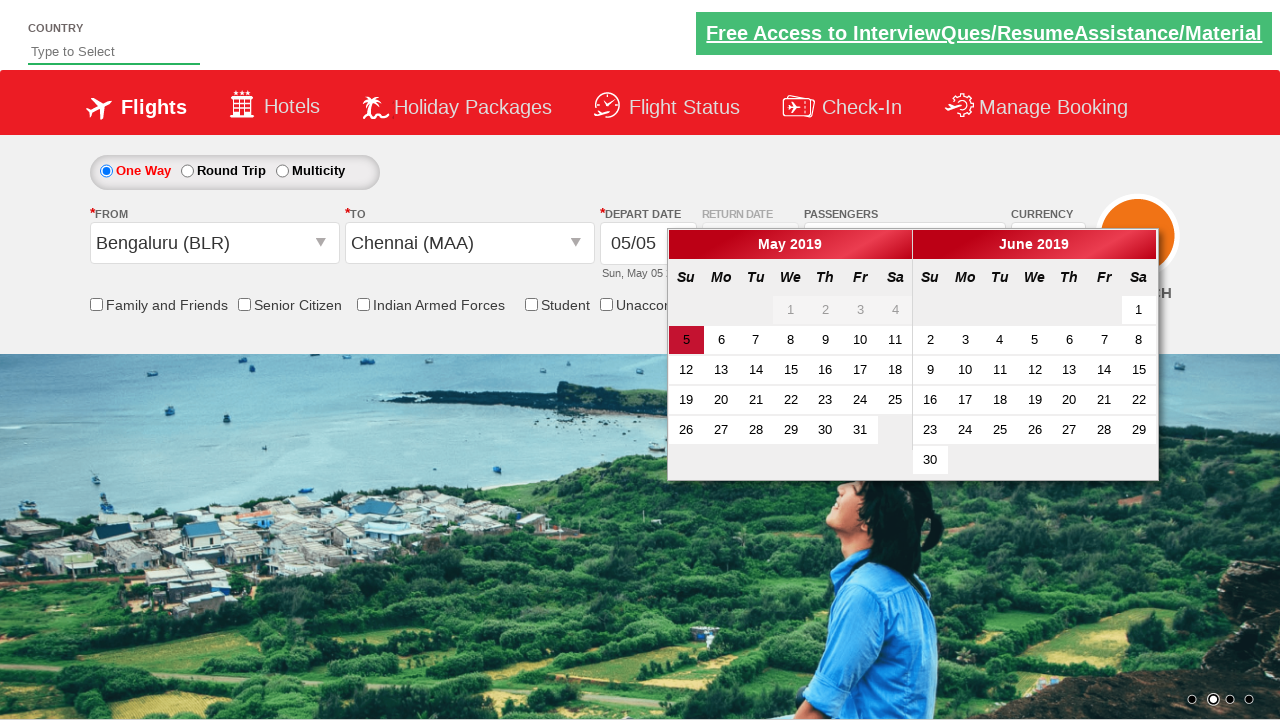